Tests window popup handling by clicking a button that opens a new tab, switching to the child window, clicking a link there, switching back to the main window, and clicking another button that opens a new window.

Starting URL: https://skpatro.github.io/demo/links/

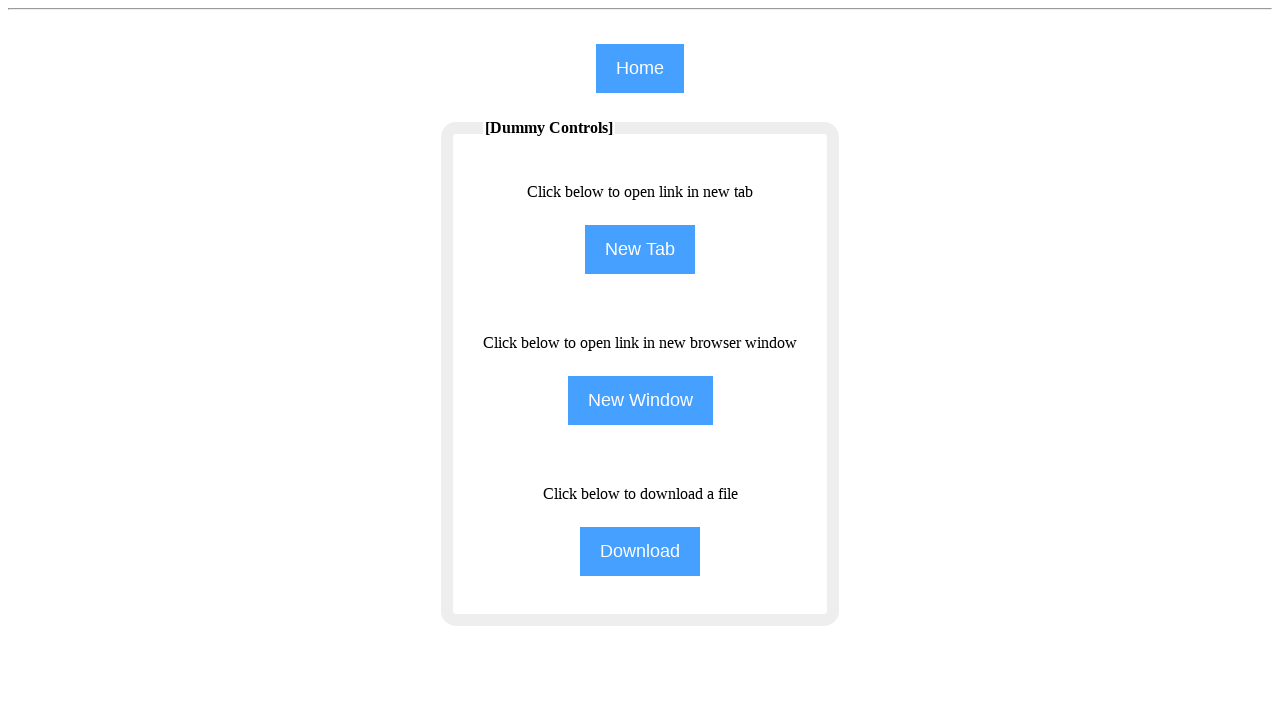

Clicked the 'New Tab' button to open a new tab at (640, 250) on input[name='NewTab']
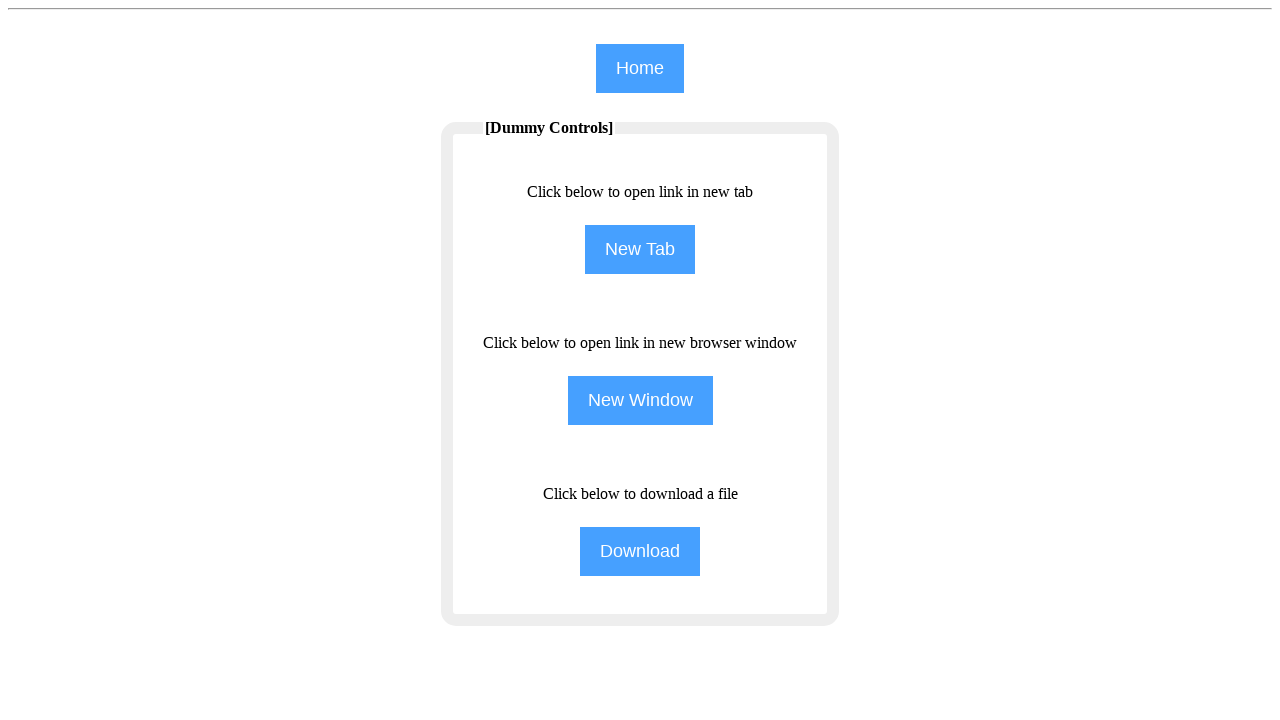

New tab opened and context captured at (640, 250) on input[name='NewTab']
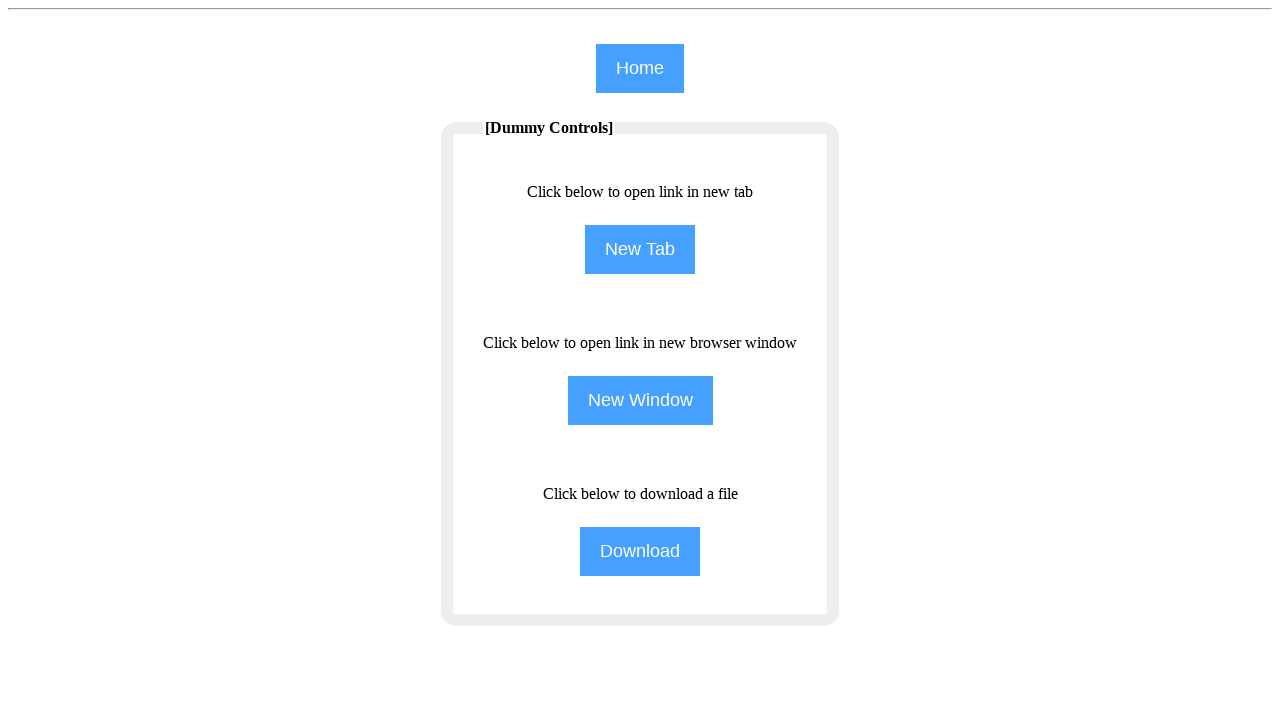

Switched to child window/tab
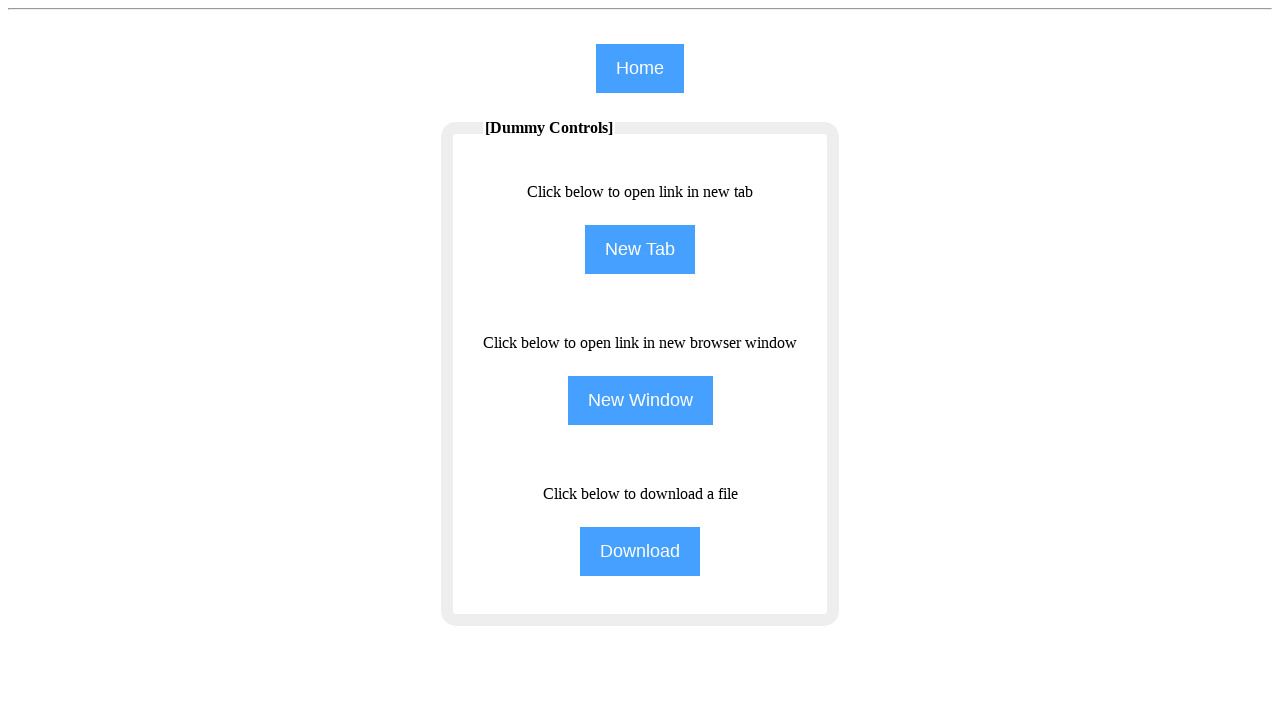

Child window/tab fully loaded
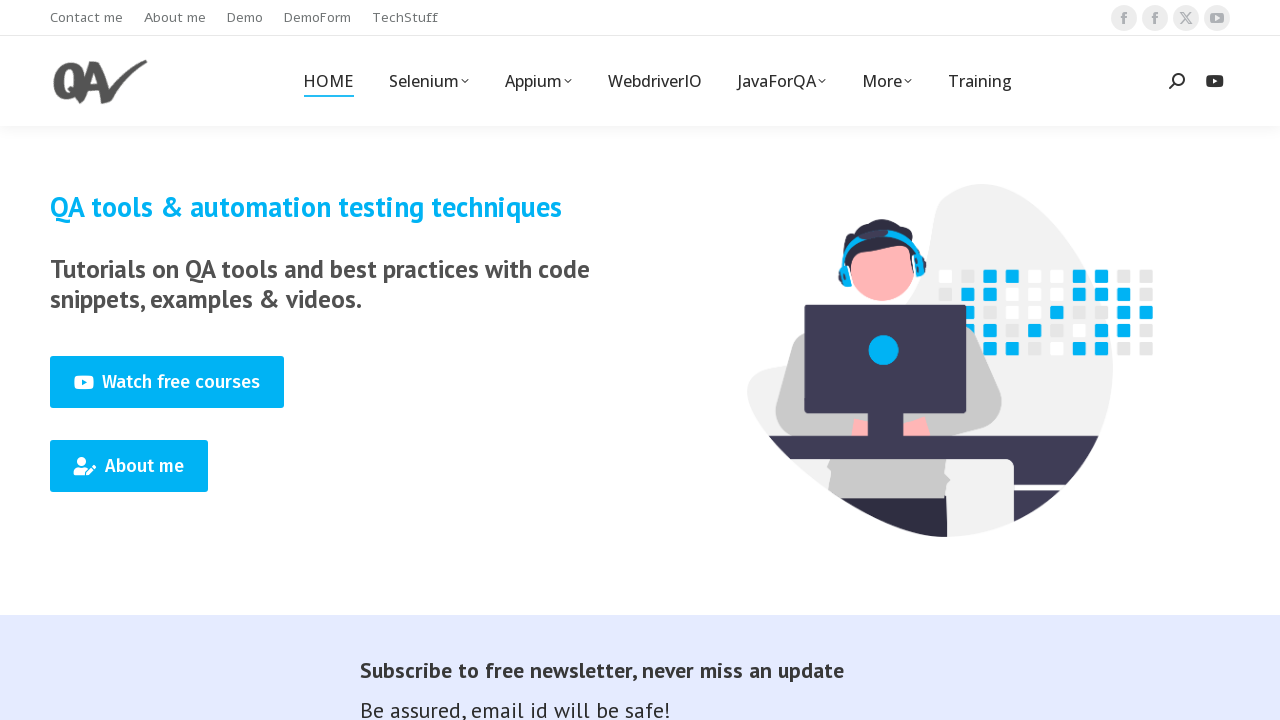

Clicked the 'Training' link in the child window at (980, 81) on (//span[text()='Training'])[1]
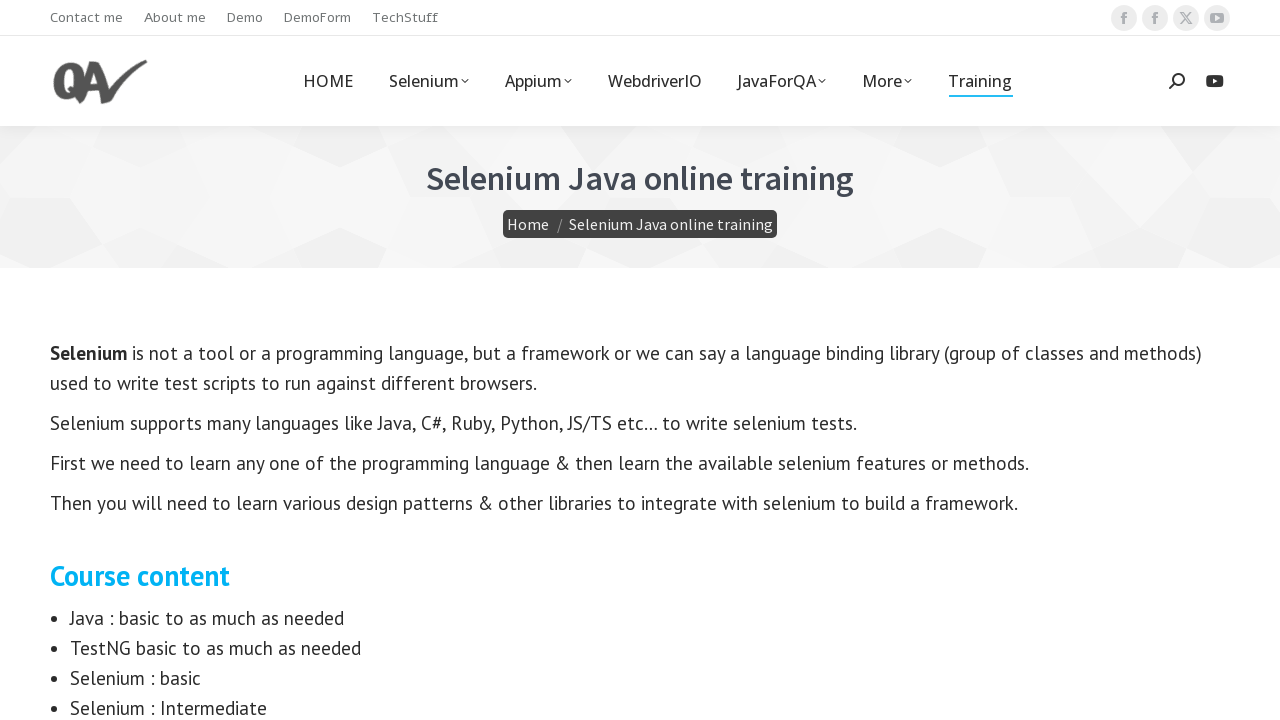

Switched focus back to main window
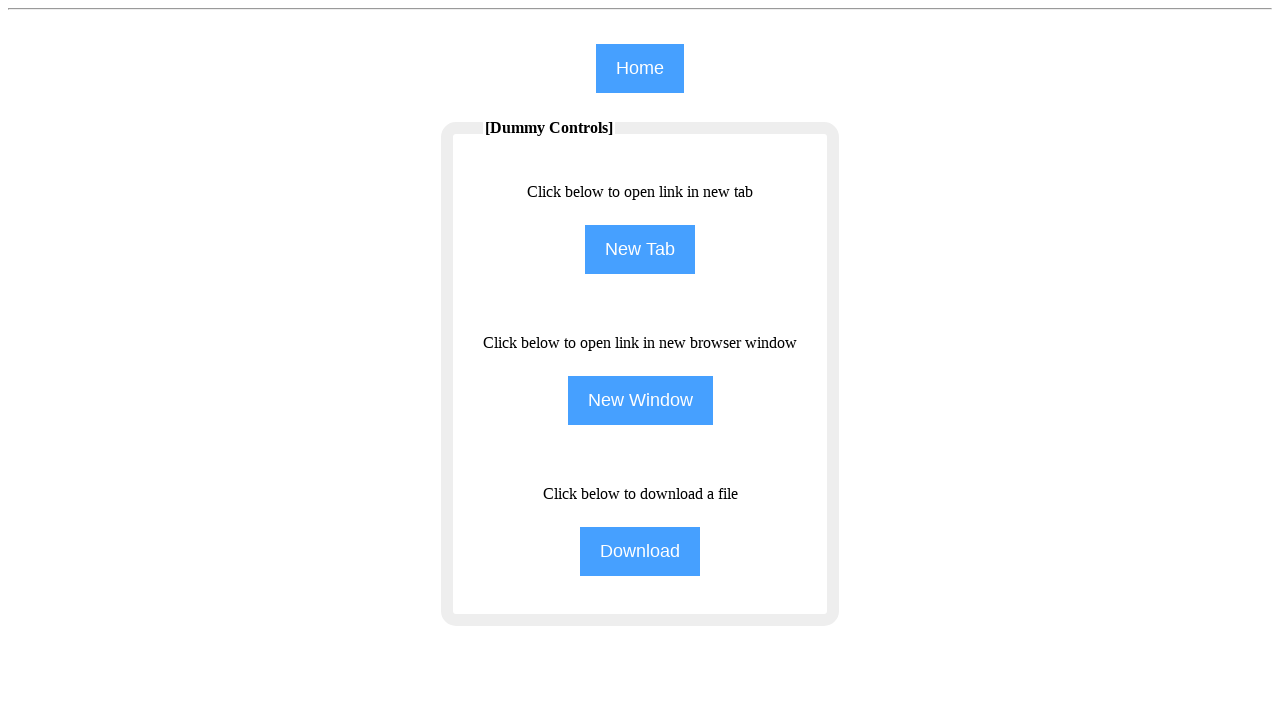

Clicked the 'New Window' button to open a new window at (640, 400) on input[name='NewWindow']
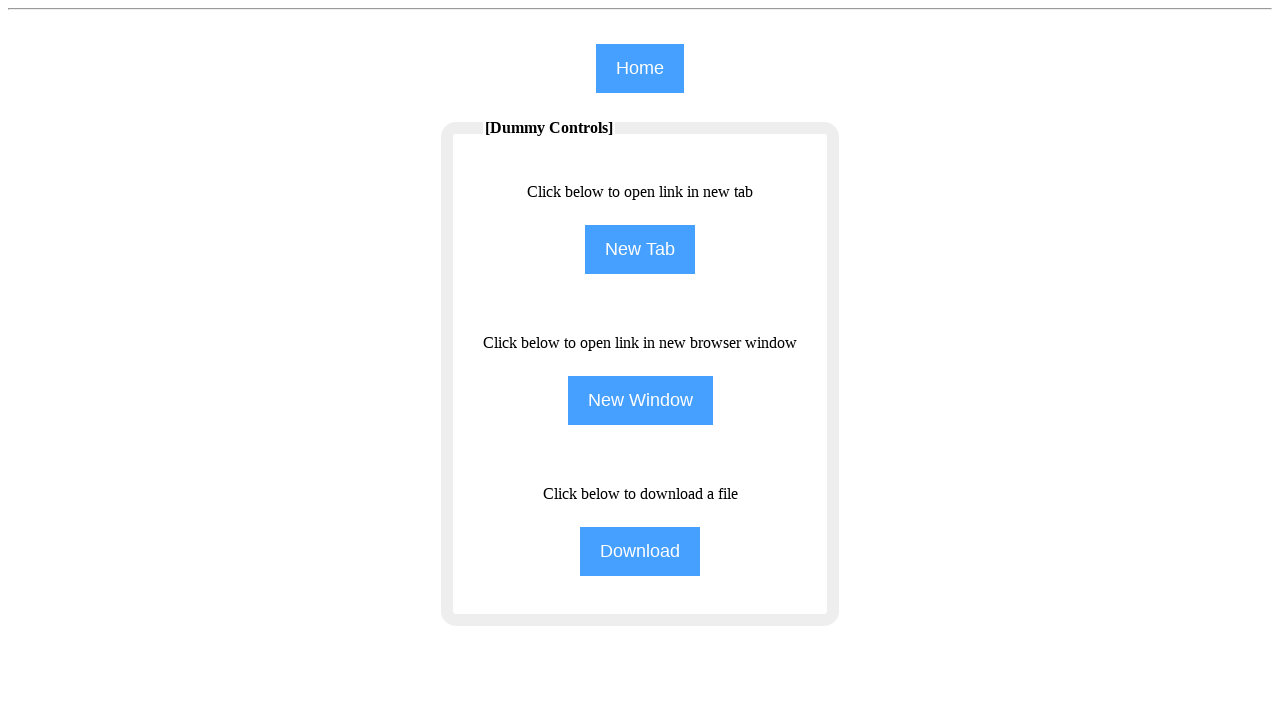

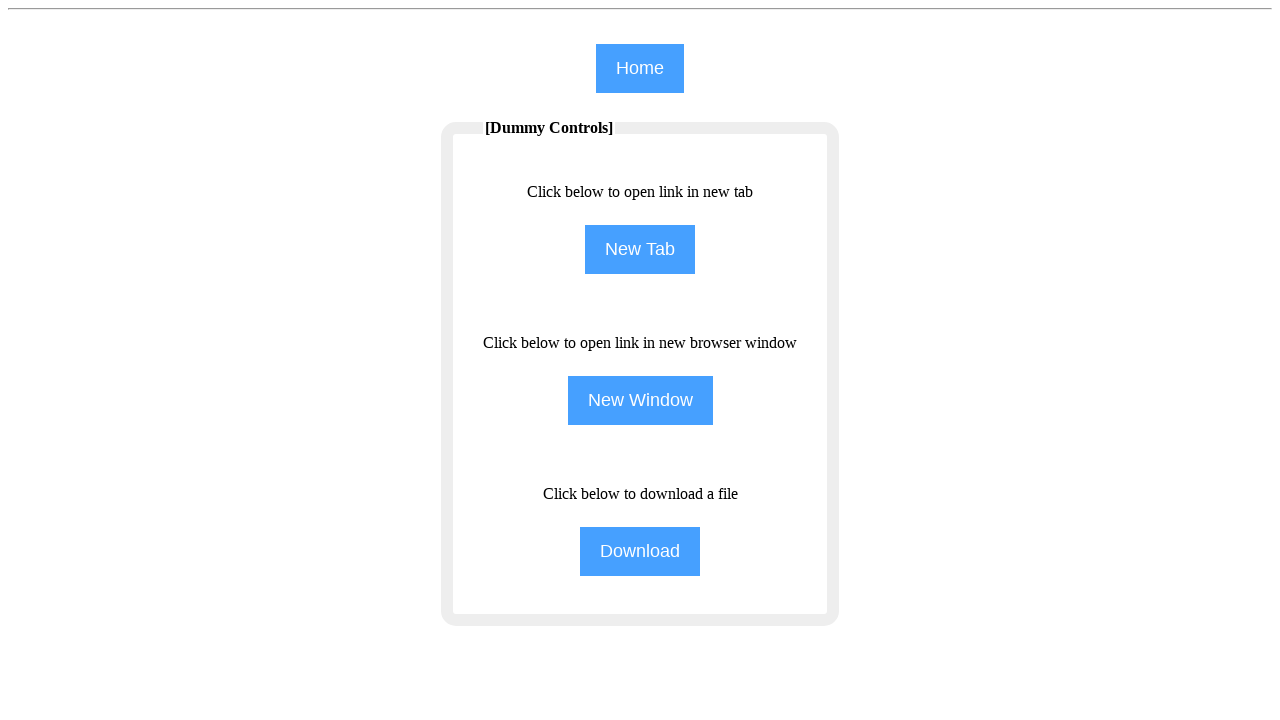